Tests JavaScript prompt alert by clicking a button, entering text into the prompt, and accepting it

Starting URL: http://the-internet.herokuapp.com/javascript_alerts

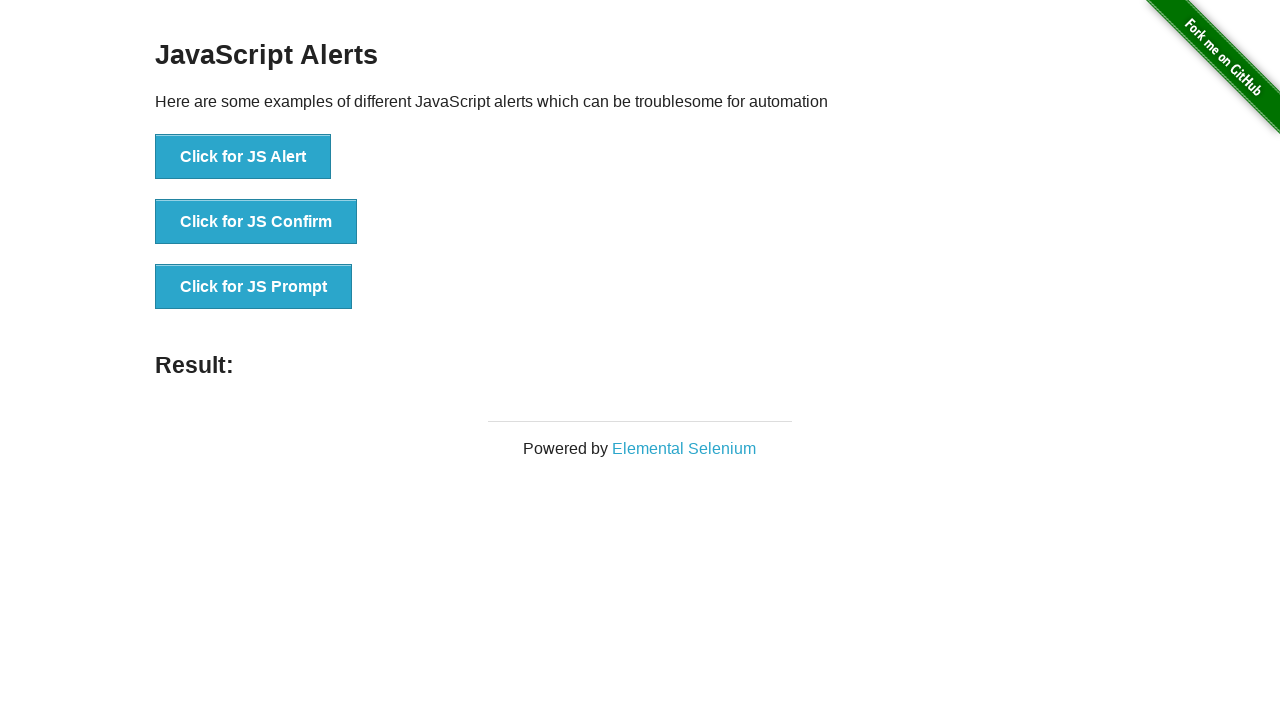

Set up dialog handler to accept prompt with text 'Everything is OK!'
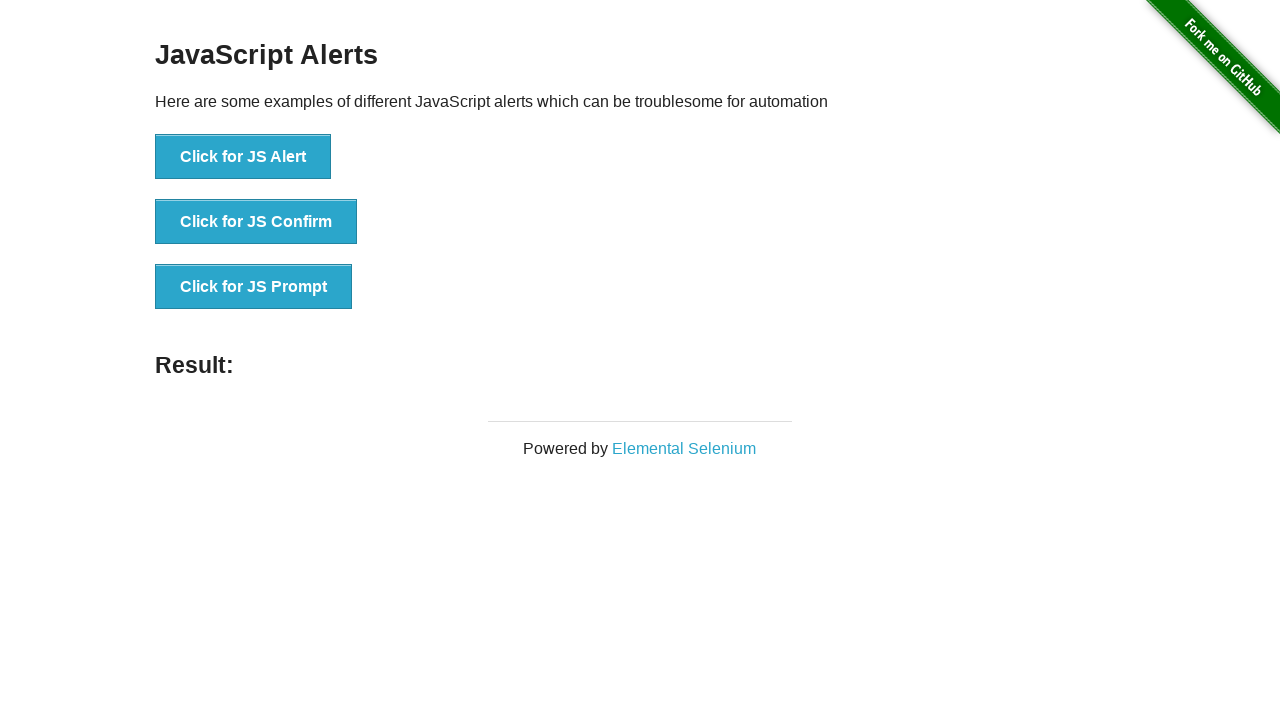

Clicked 'Click for JS Prompt' button to trigger prompt dialog at (254, 287) on xpath=//button[.= 'Click for JS Prompt']
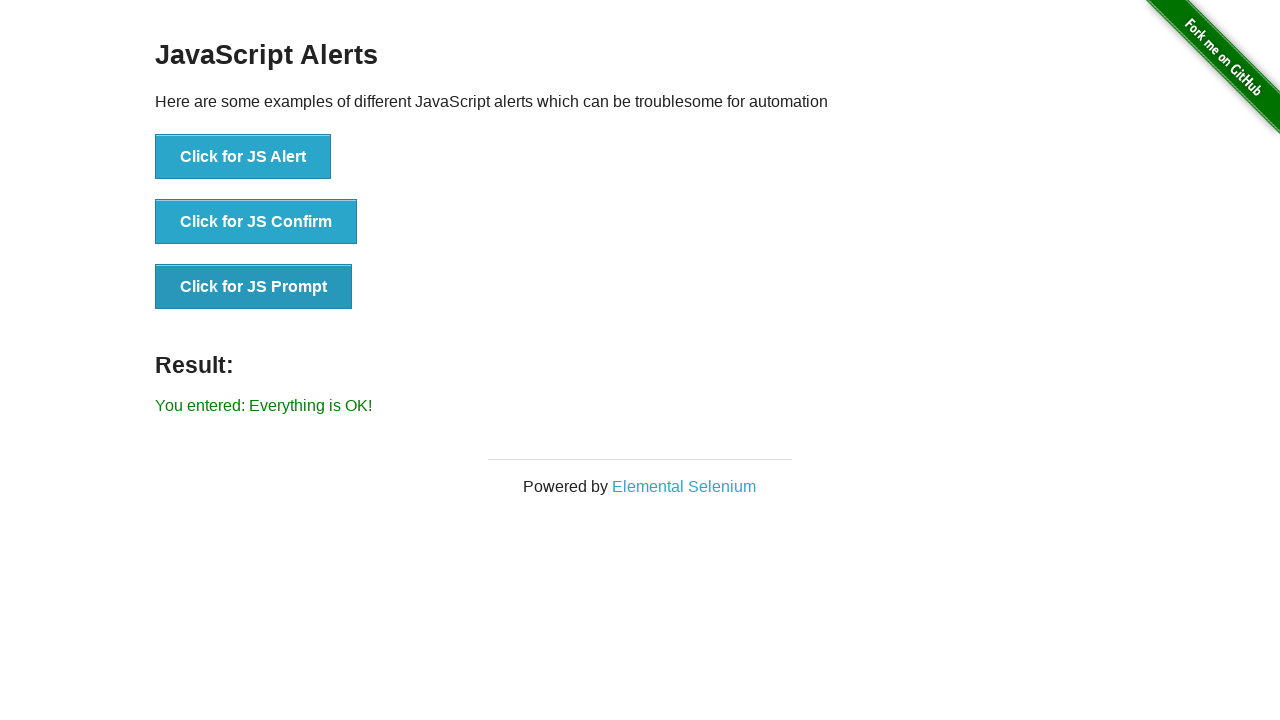

Prompt result displayed on page
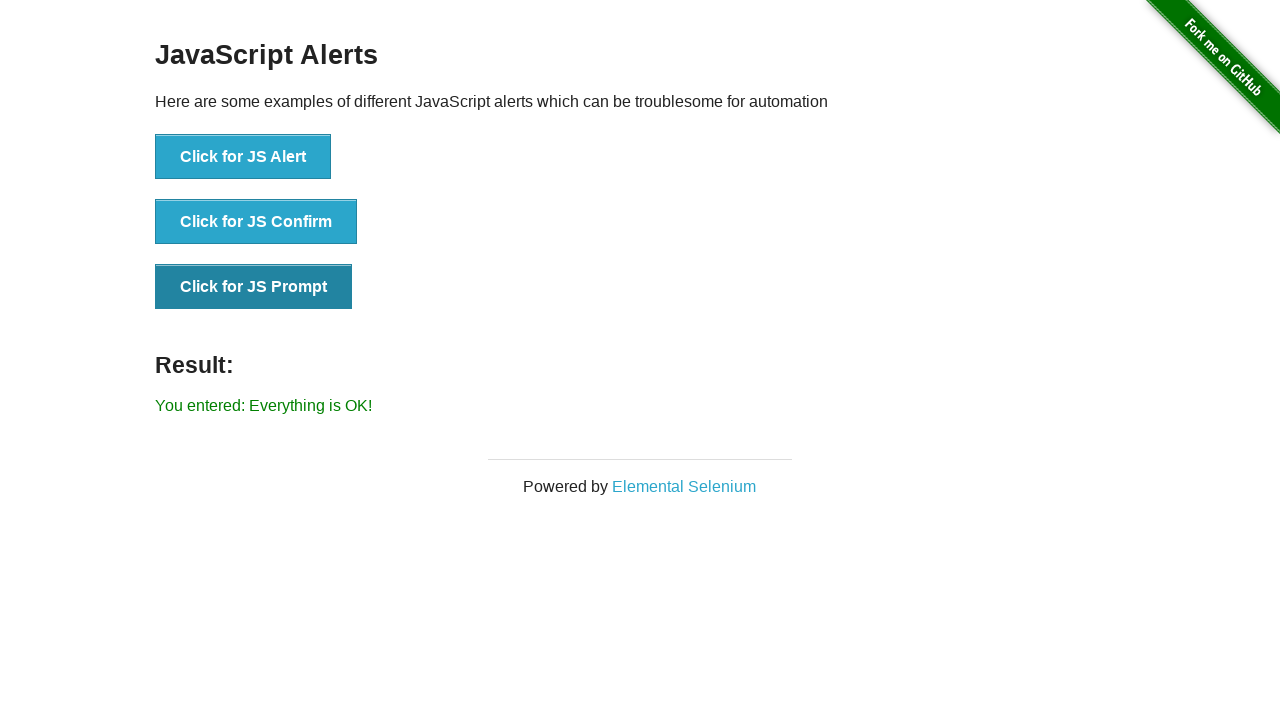

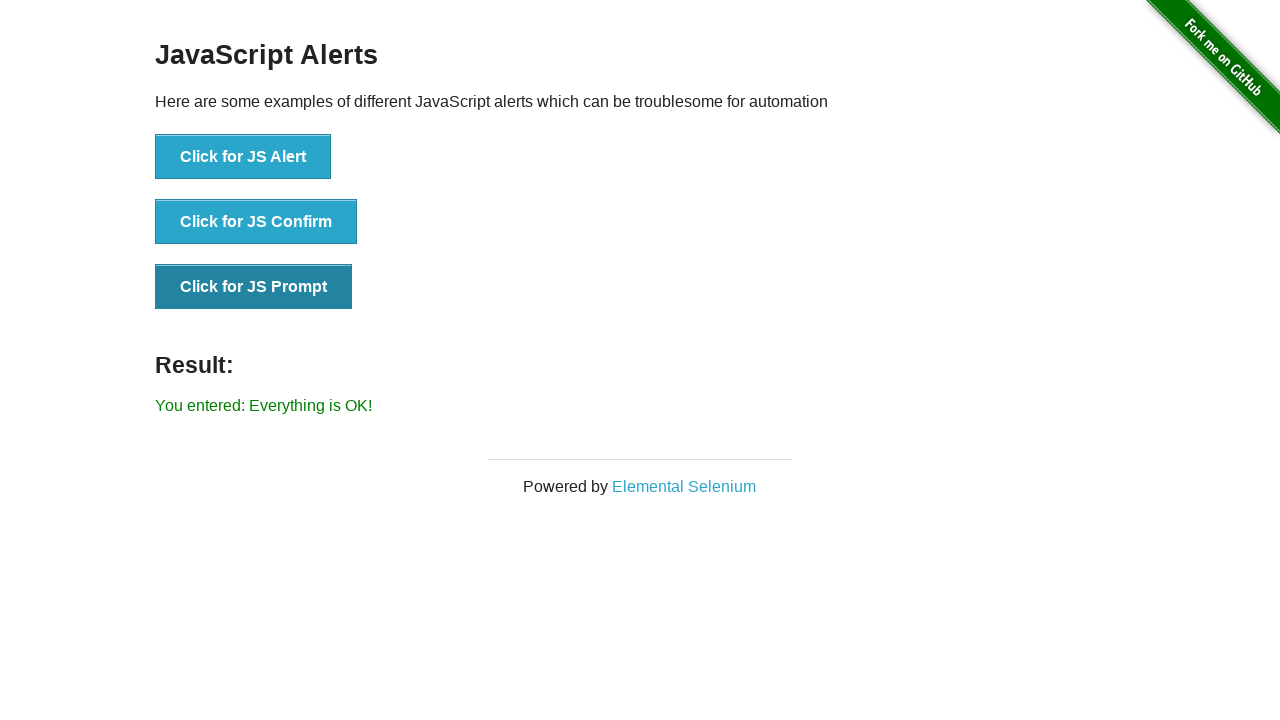